Tests opting out of A/B tests by adding the opt-out cookie on the main page before navigating to the A/B test page, then verifying the opt-out is active.

Starting URL: http://the-internet.herokuapp.com

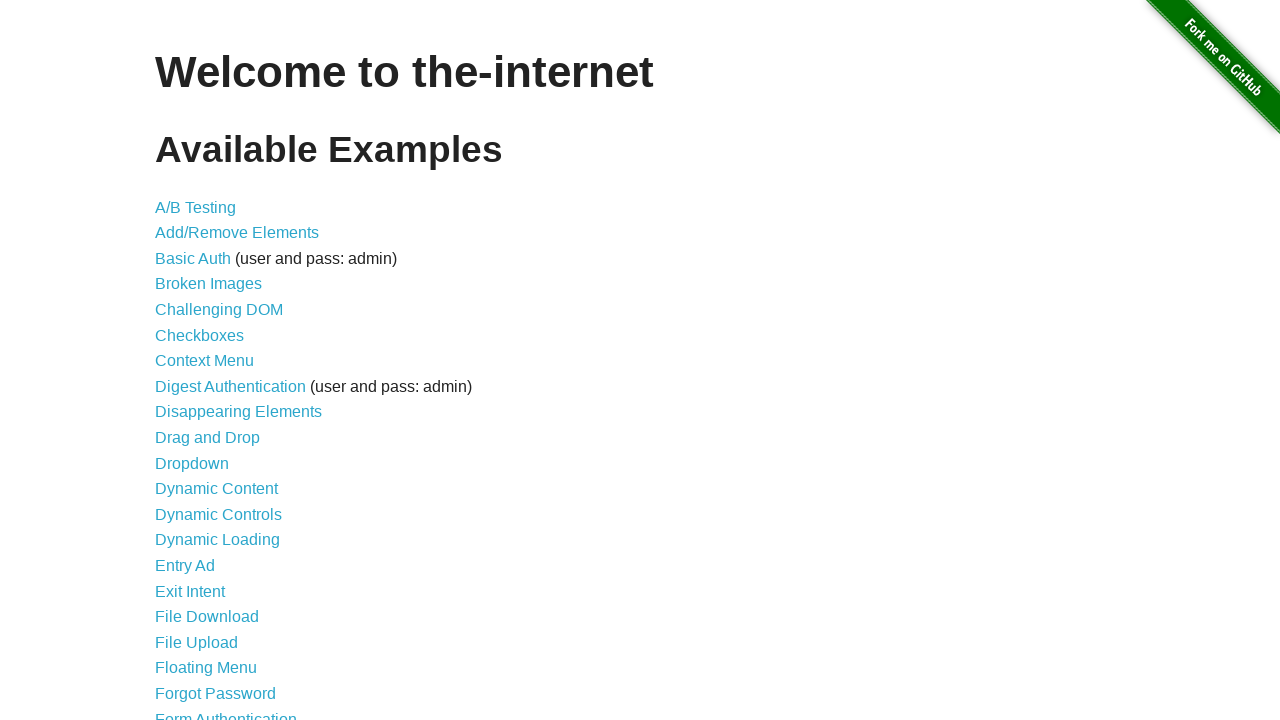

Added optimizelyOptOut cookie to context
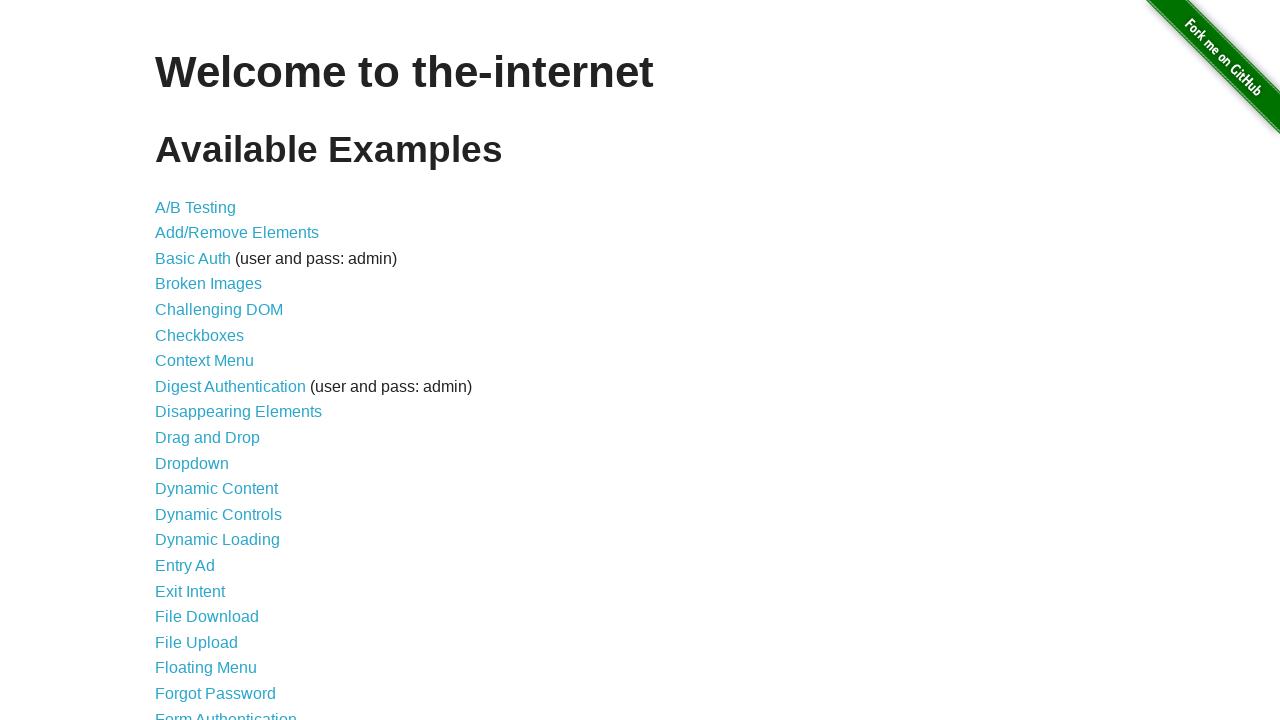

Navigated to A/B test page at /abtest
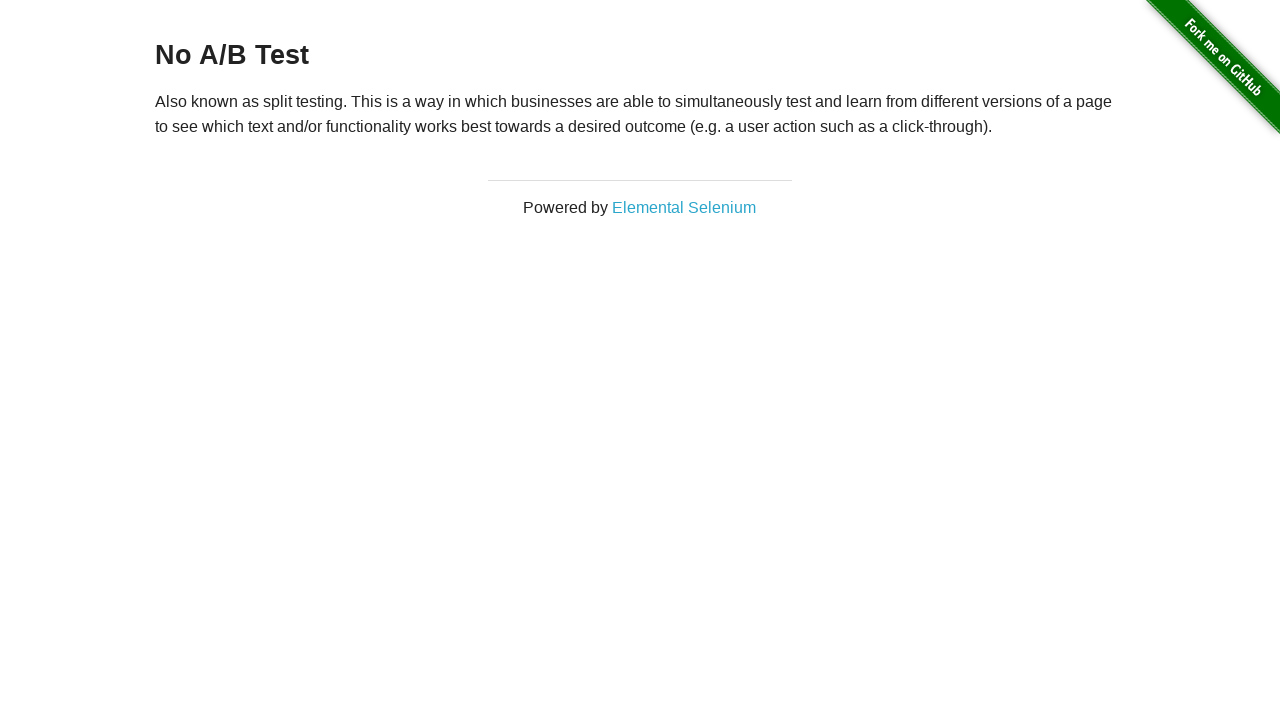

Retrieved heading text: 'No A/B Test'
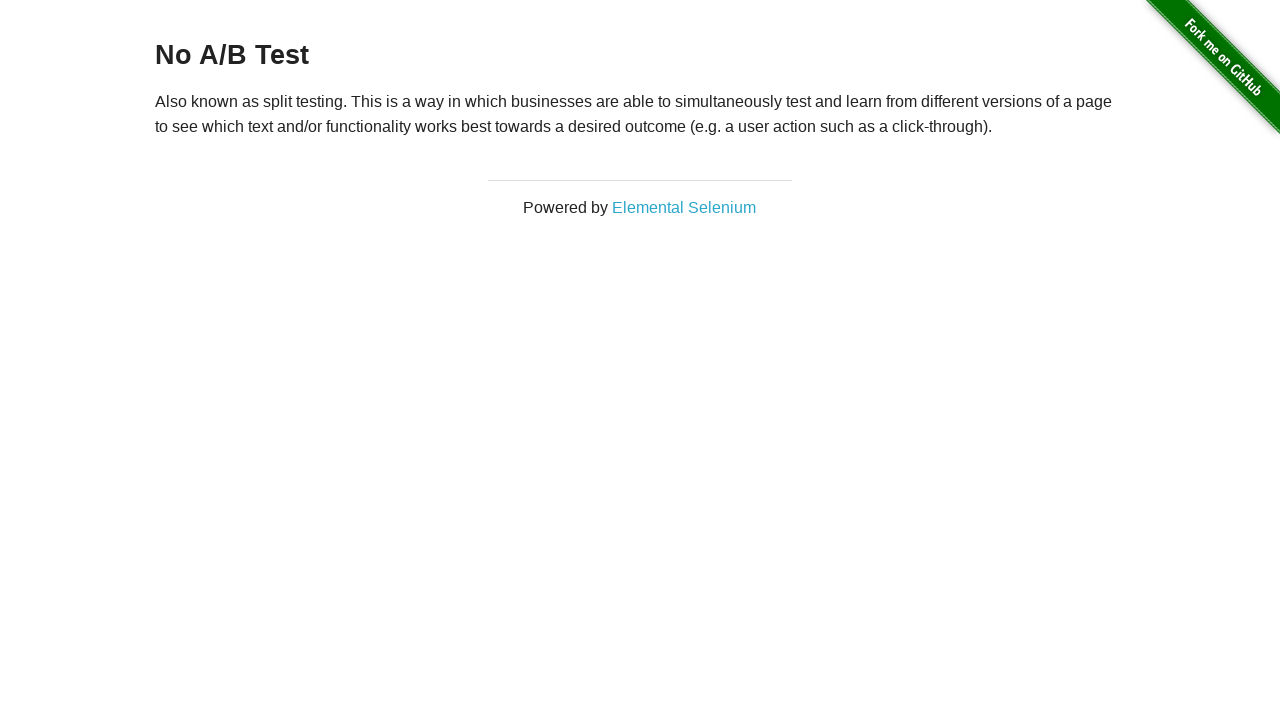

Verified opt-out is active - heading shows 'No A/B Test'
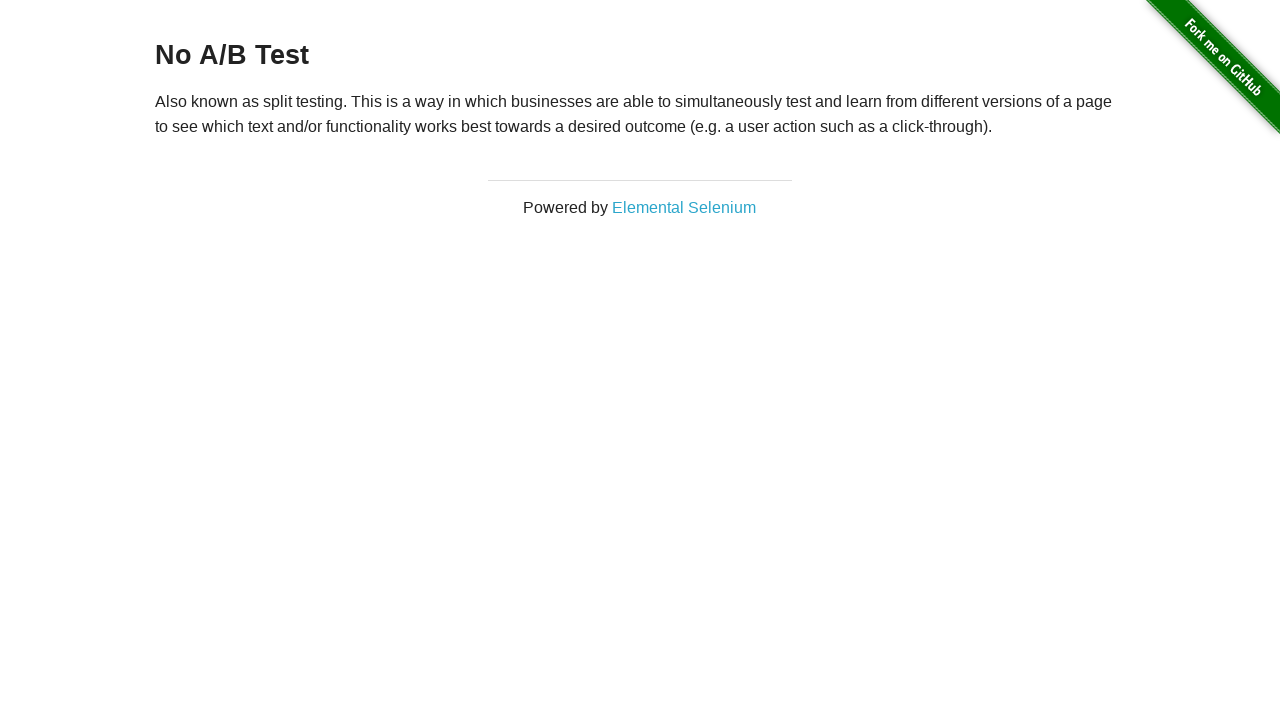

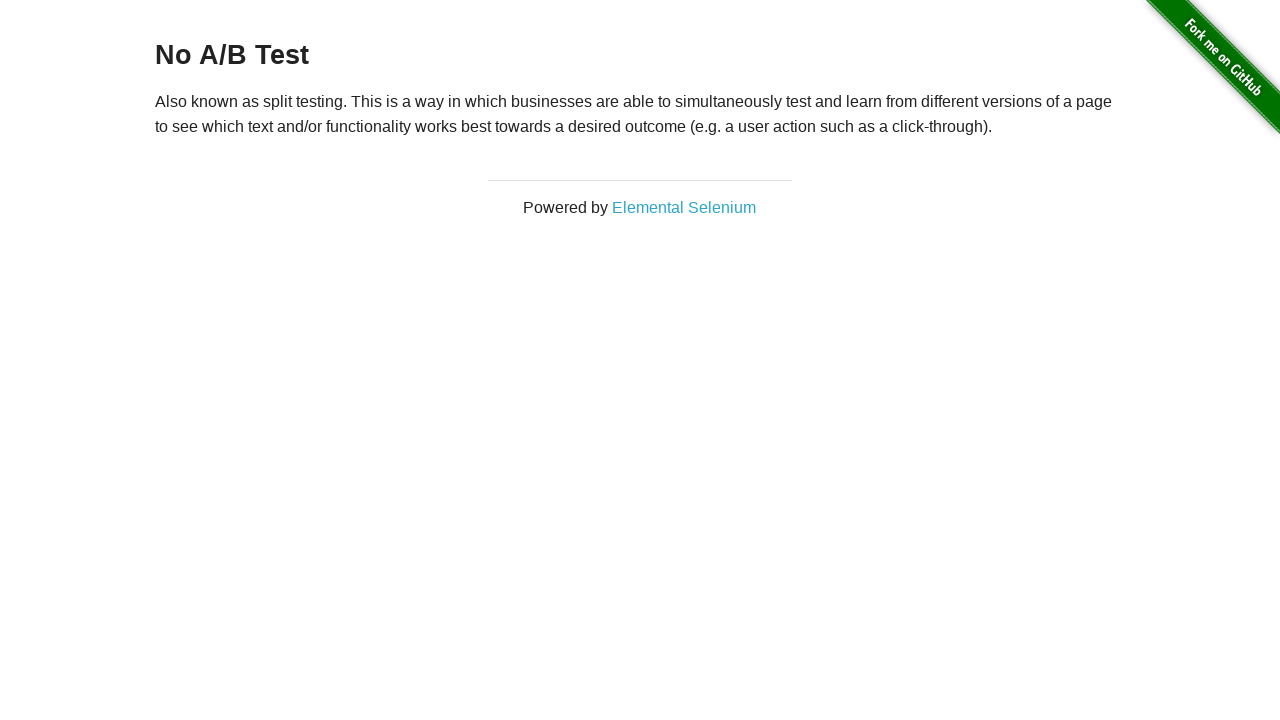